Tests filtering todos using Active, Completed, and All filters, including back button navigation

Starting URL: https://demo.playwright.dev/todomvc

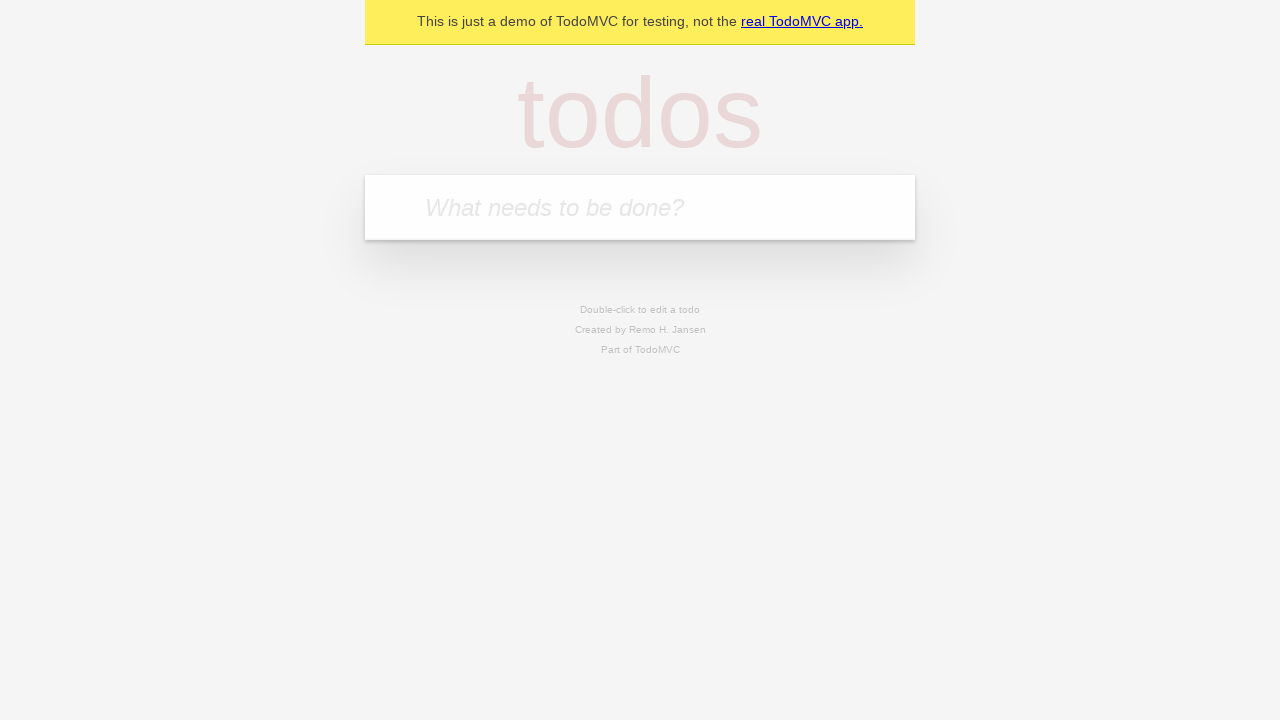

Filled todo input with 'buy some cheese' on internal:attr=[placeholder="What needs to be done?"i]
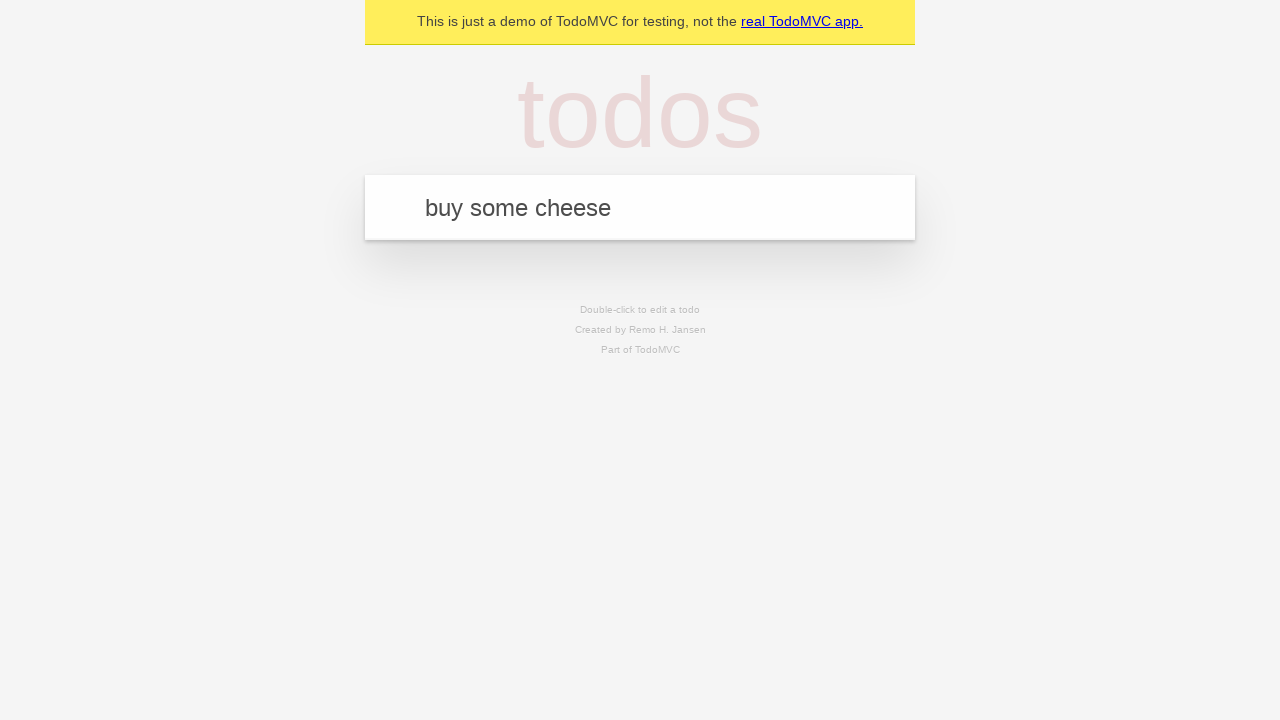

Pressed Enter to create first todo on internal:attr=[placeholder="What needs to be done?"i]
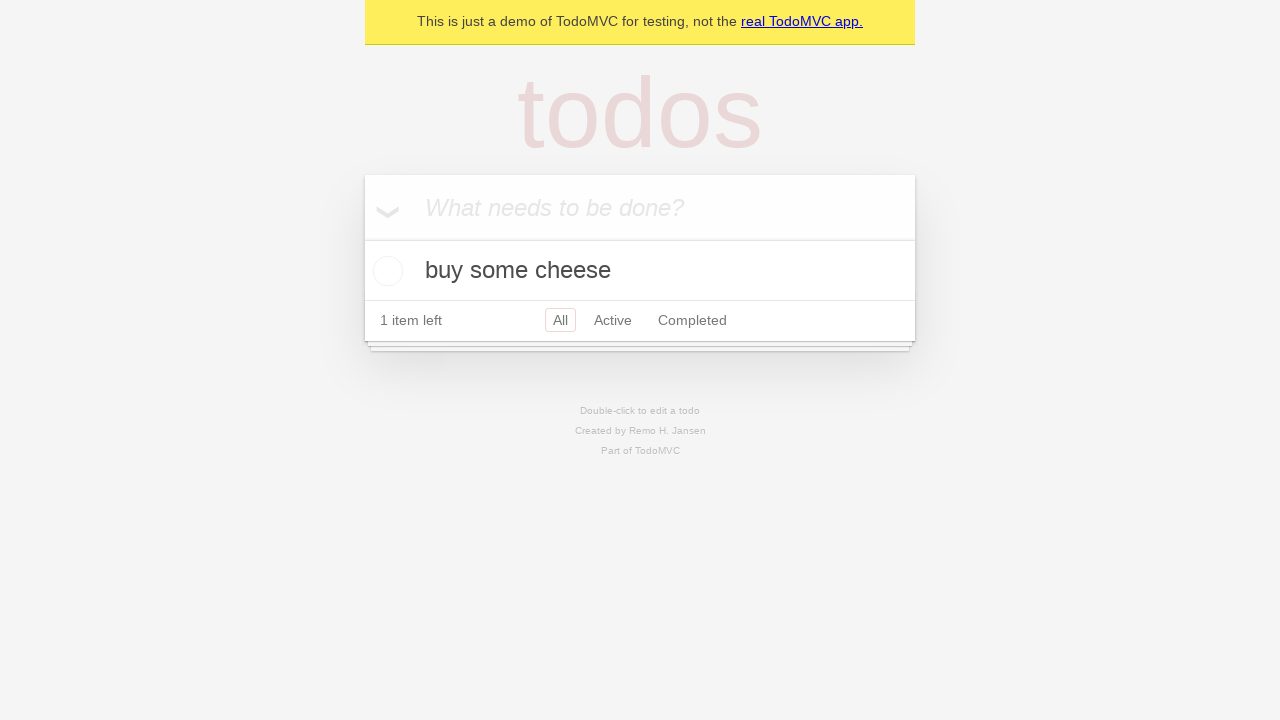

Filled todo input with 'feed the cat' on internal:attr=[placeholder="What needs to be done?"i]
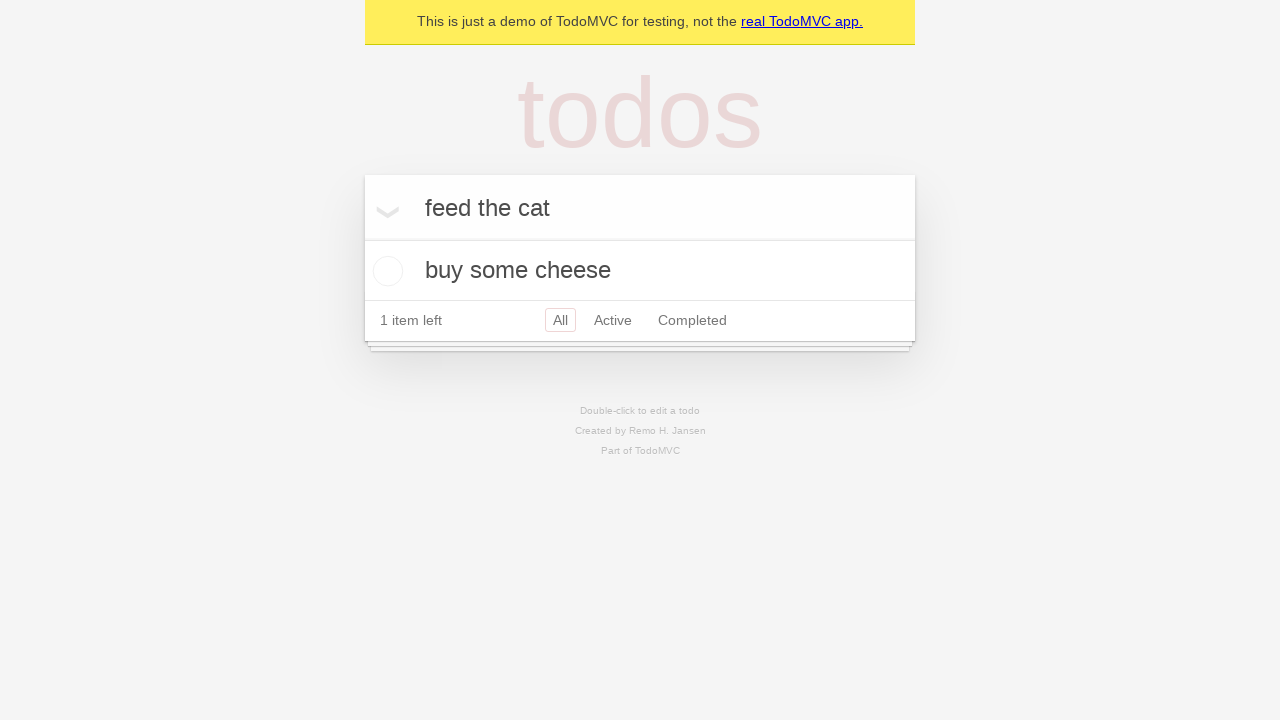

Pressed Enter to create second todo on internal:attr=[placeholder="What needs to be done?"i]
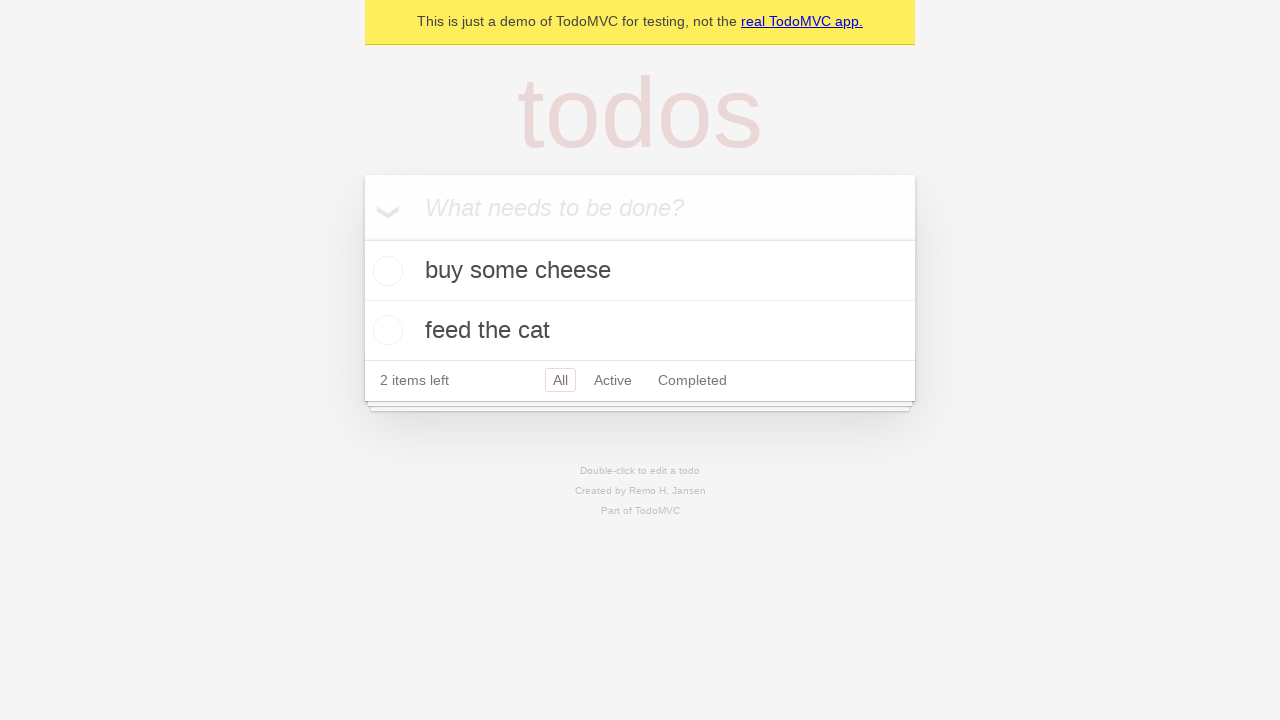

Filled todo input with 'book a doctors appointment' on internal:attr=[placeholder="What needs to be done?"i]
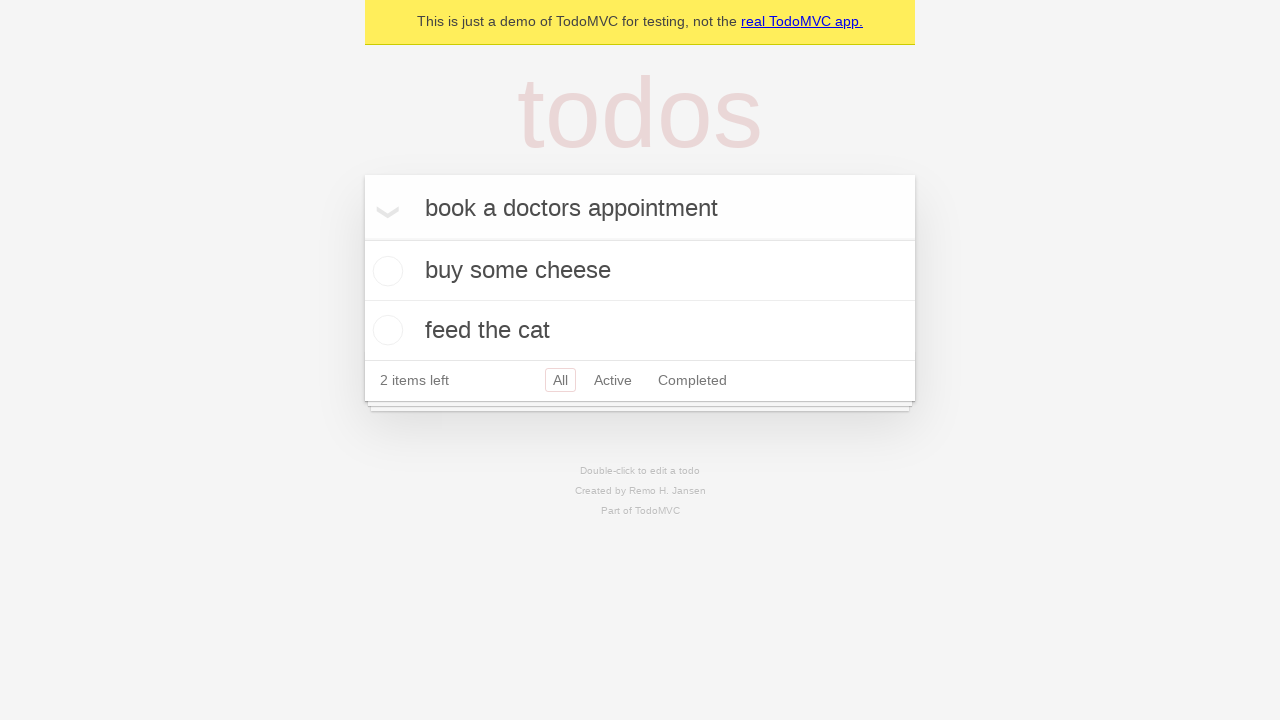

Pressed Enter to create third todo on internal:attr=[placeholder="What needs to be done?"i]
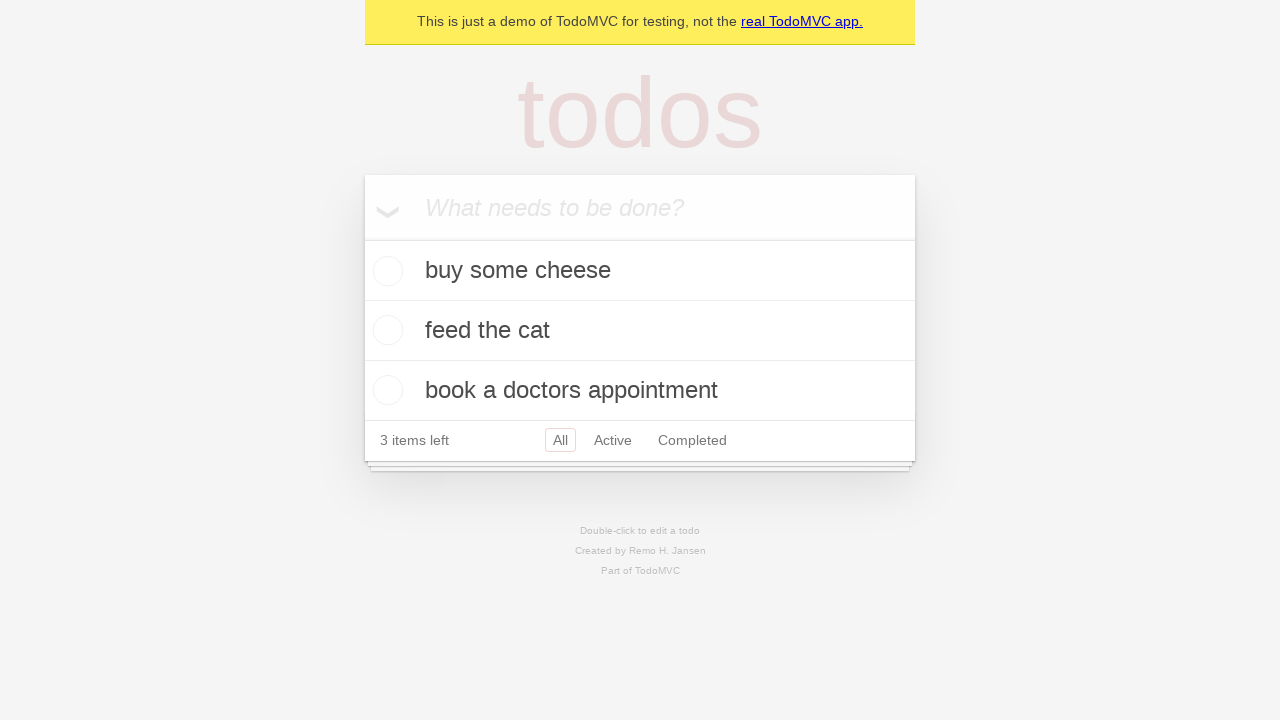

Verified all three todos are displayed
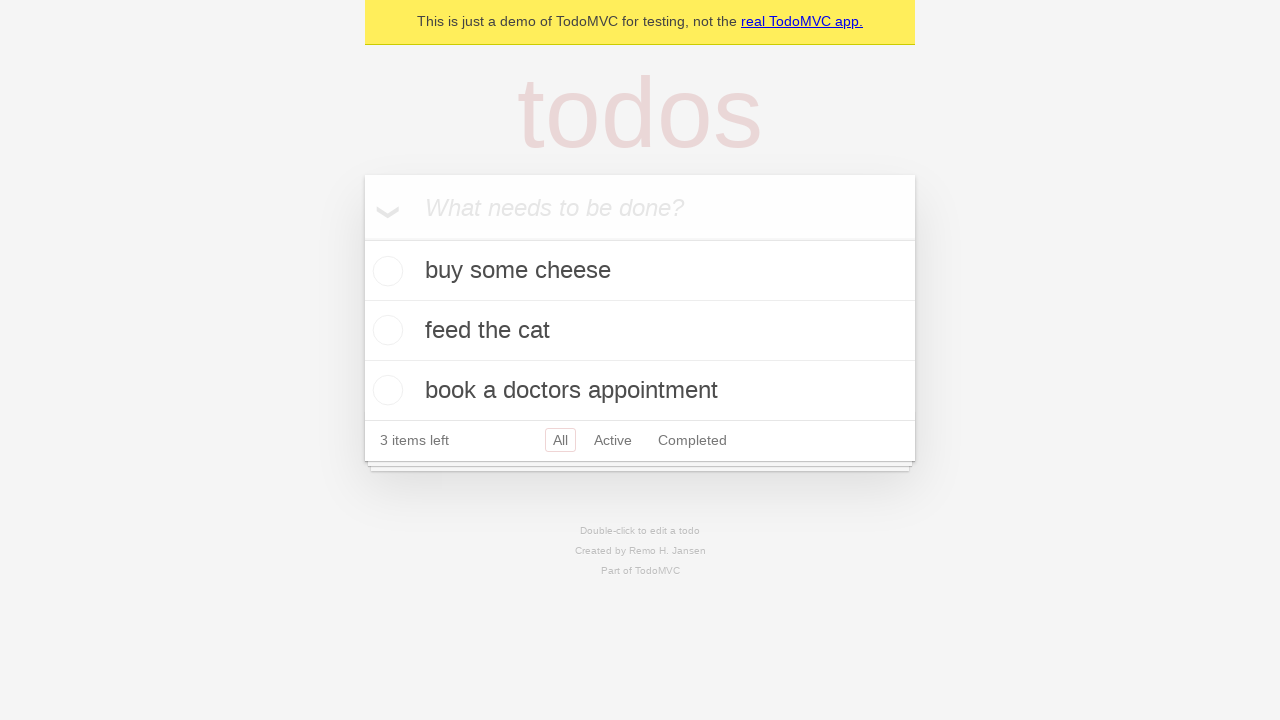

Checked the second todo item at (385, 330) on internal:testid=[data-testid="todo-item"s] >> nth=1 >> internal:role=checkbox
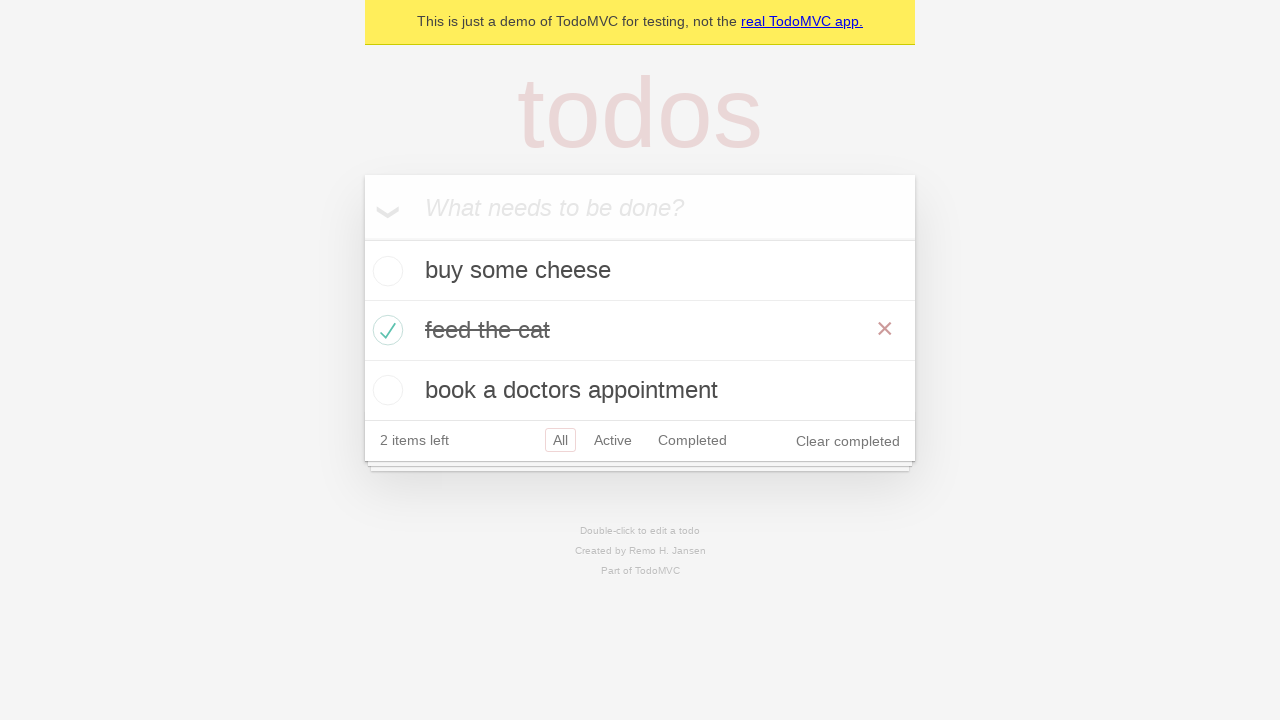

Clicked Active filter to show only active todos at (613, 440) on internal:role=link[name="Active"i]
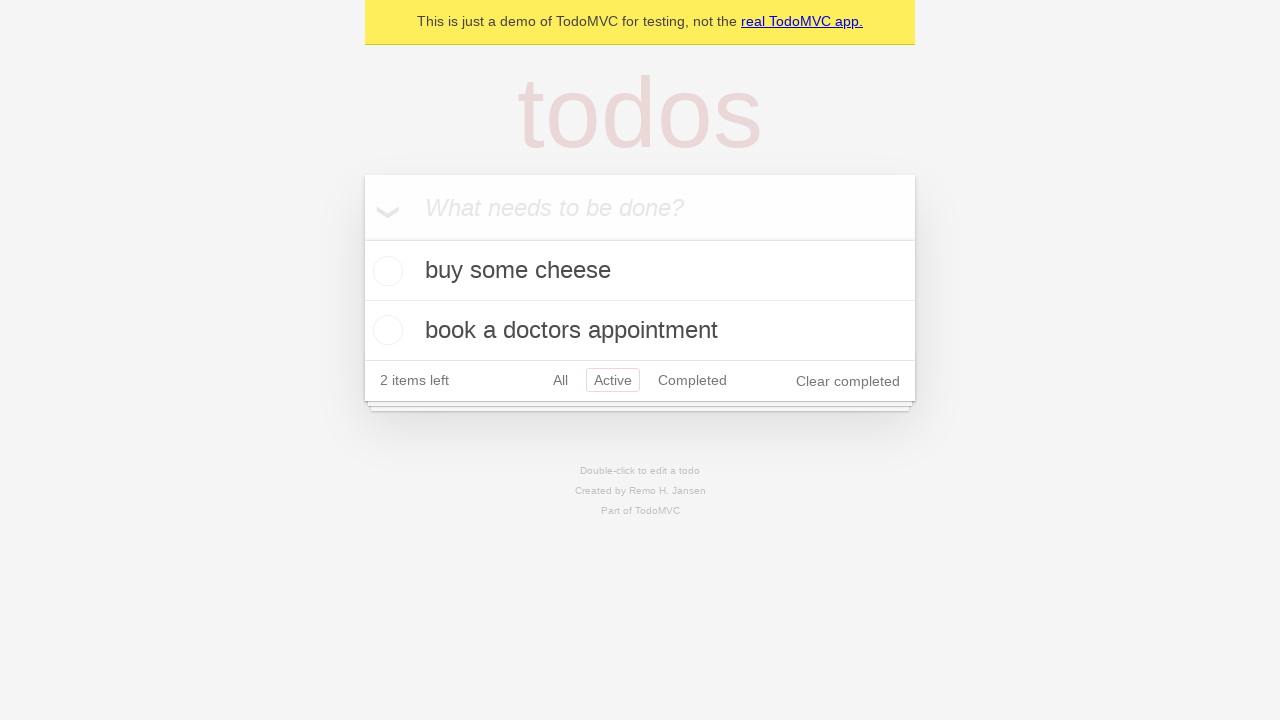

Verified filtered view shows only 2 active todos
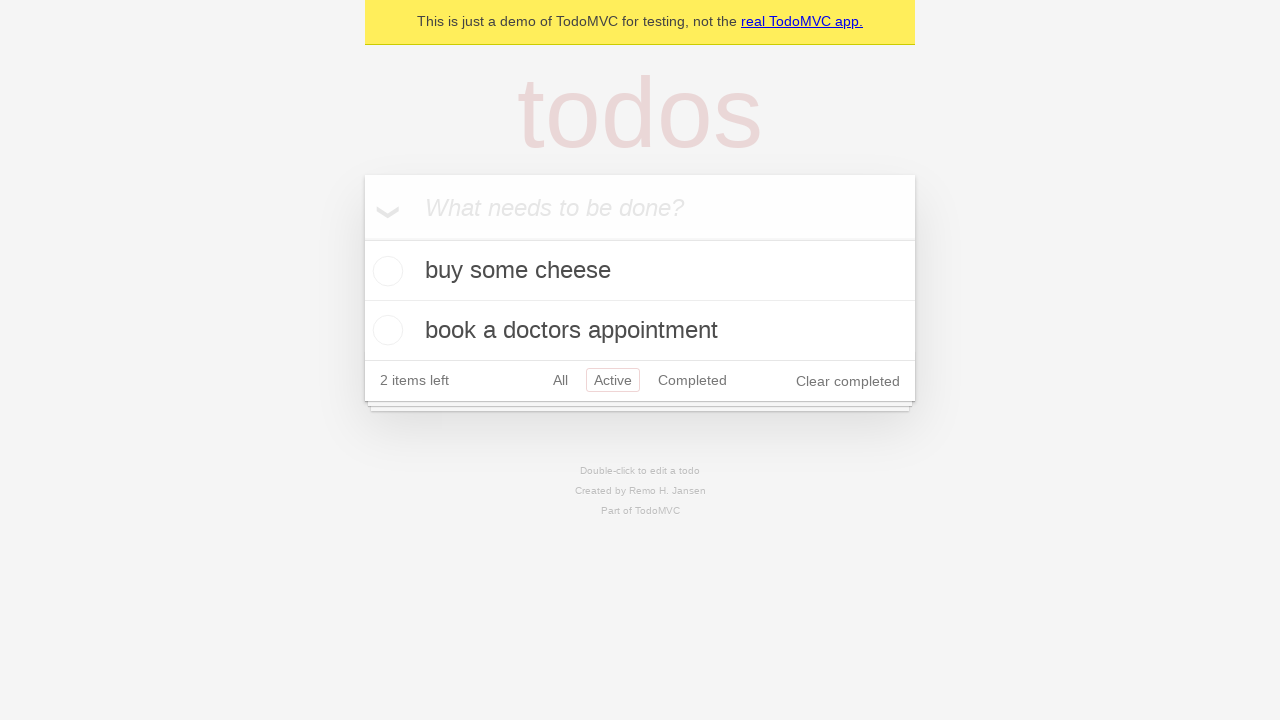

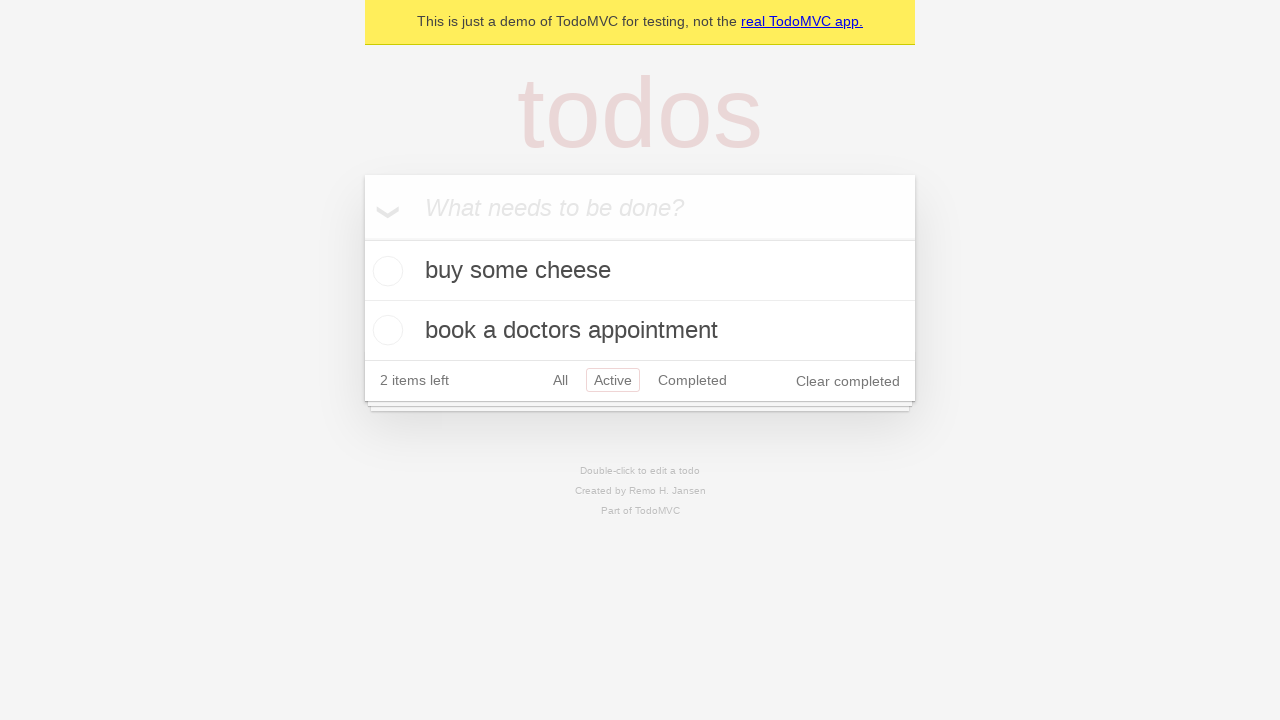